Tests hover functionality by hovering over three images and verifying that the corresponding user names become visible when hovered.

Starting URL: https://practice.cydeo.com/hovers

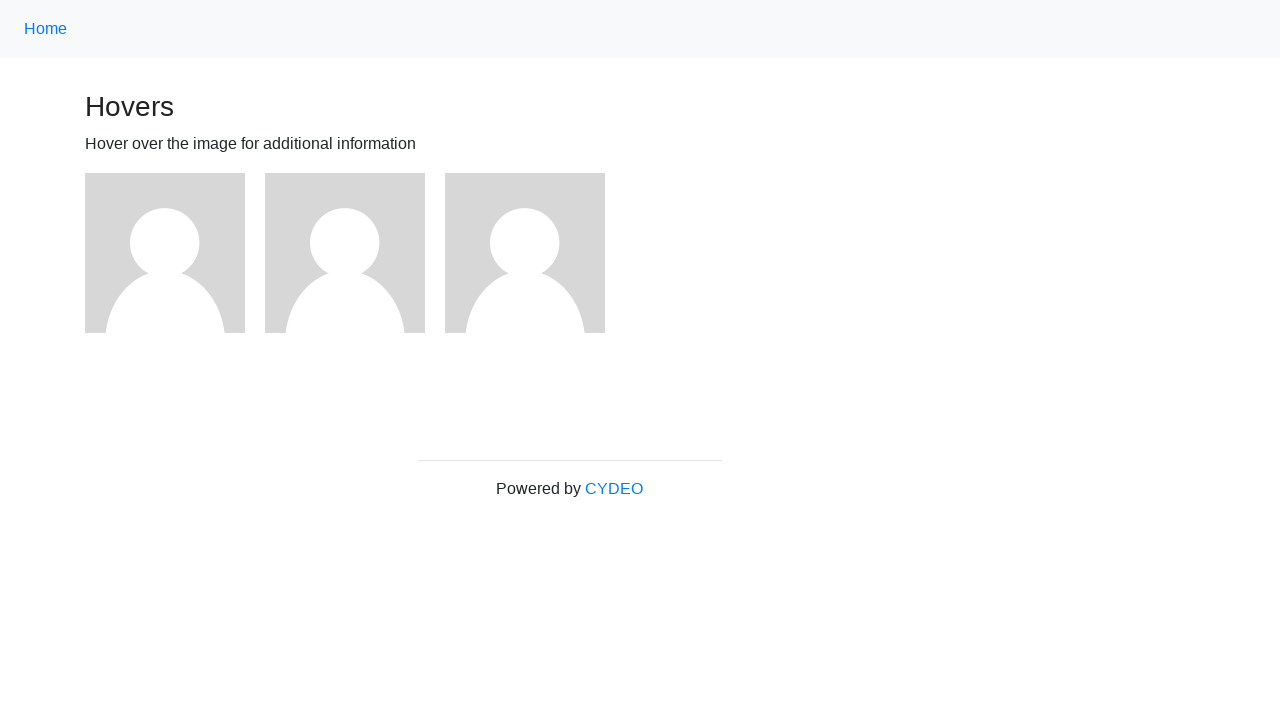

Located first image element
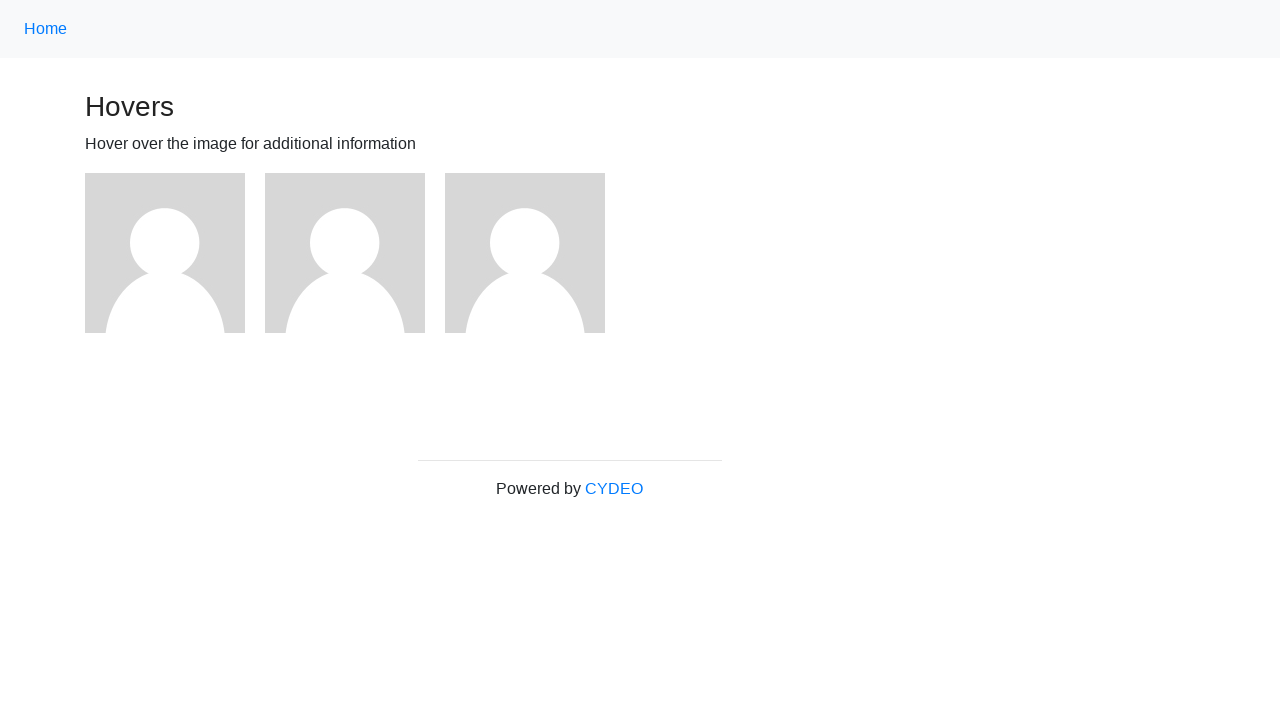

Located second image element
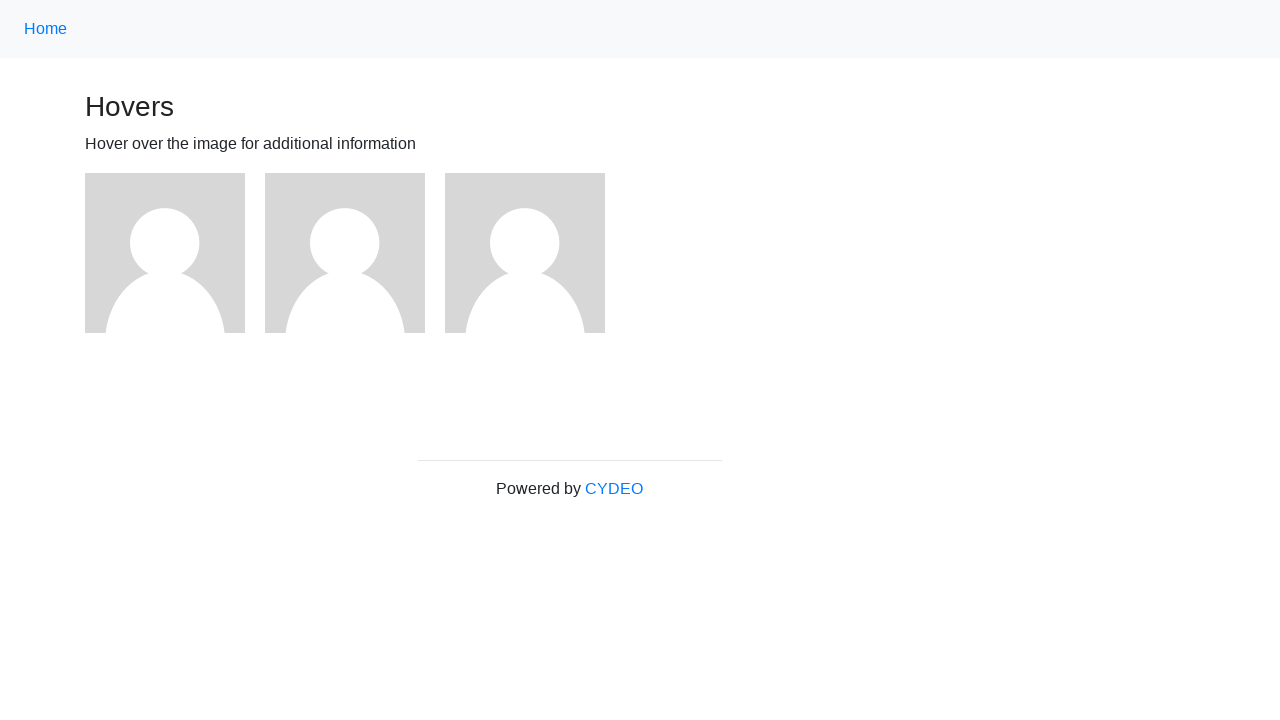

Located third image element
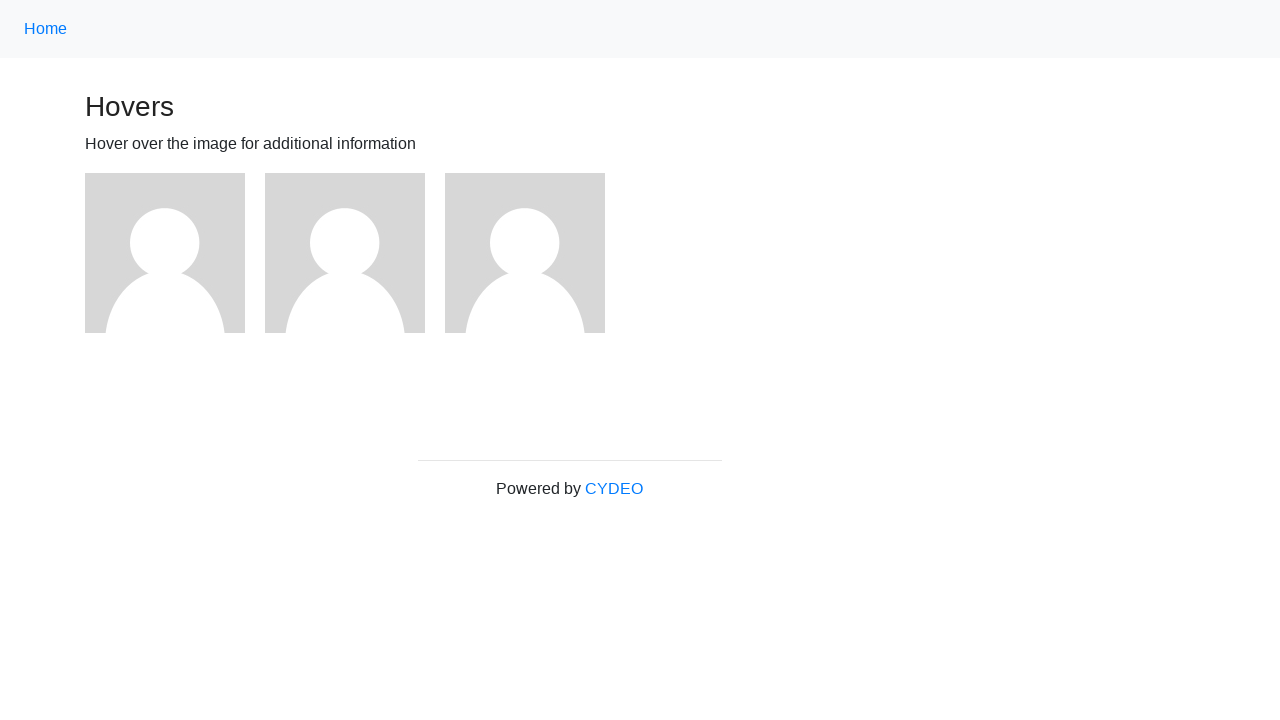

Located user1 text element
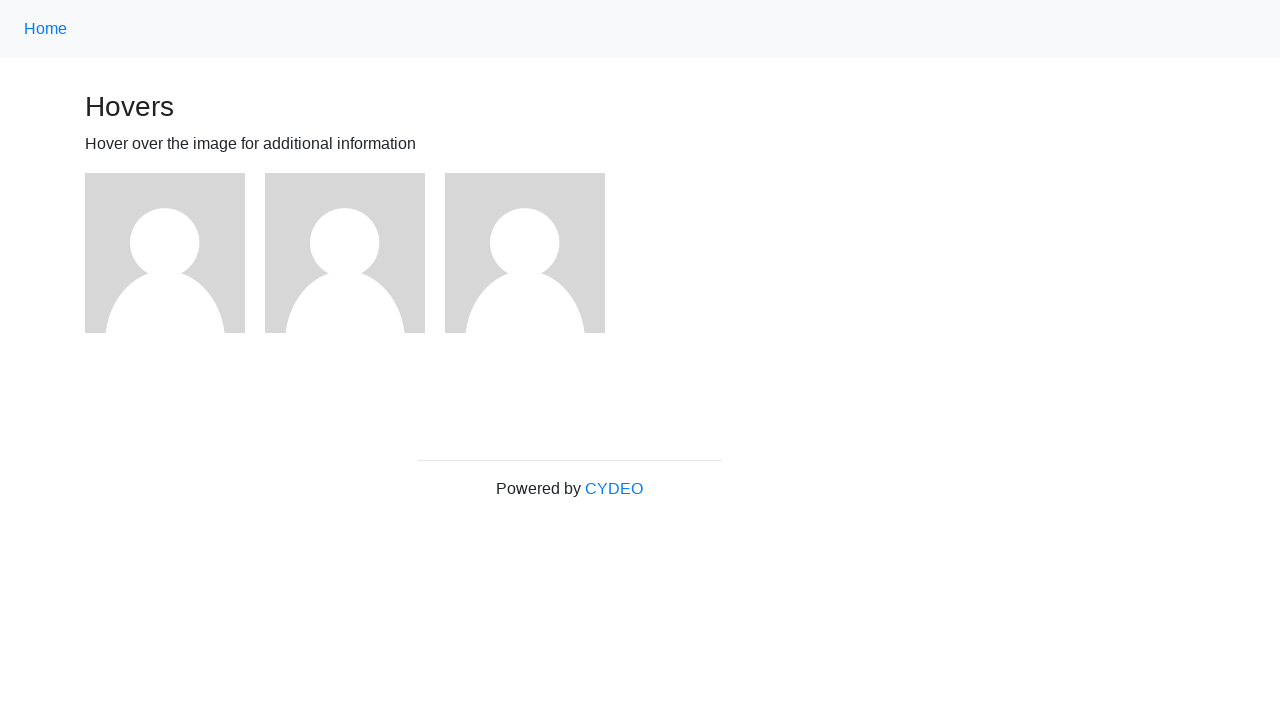

Located user2 text element
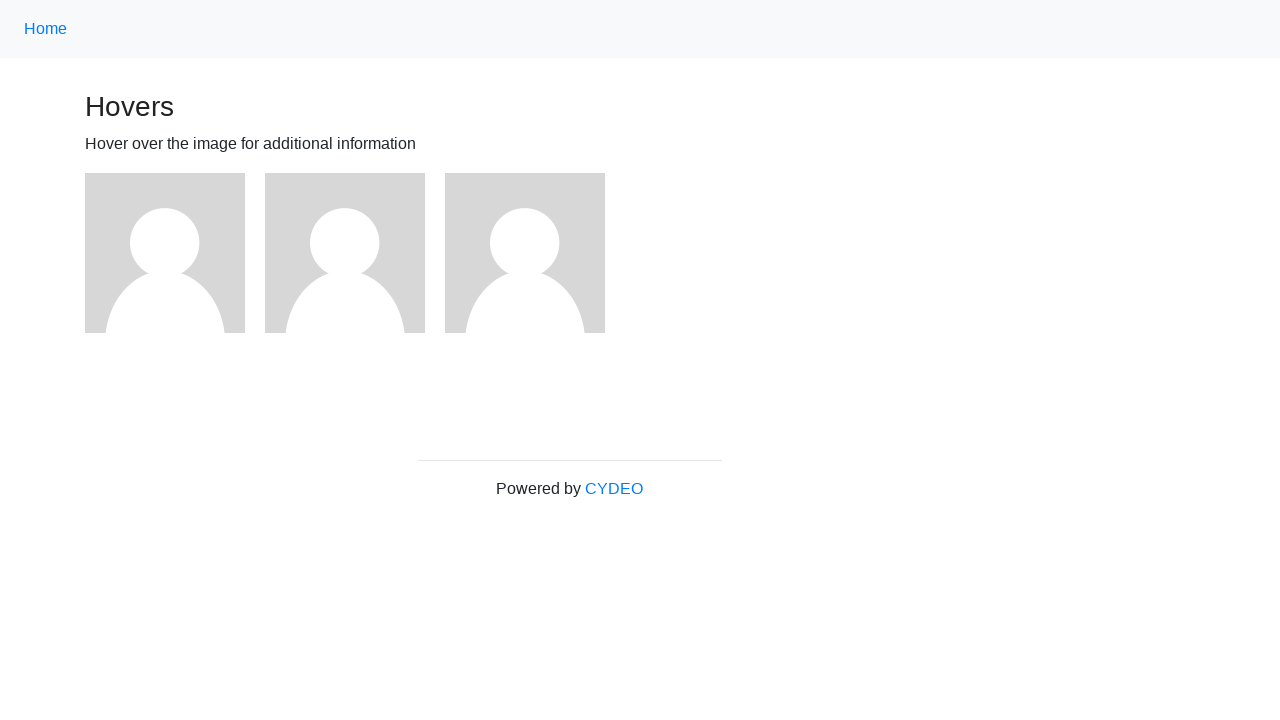

Located user3 text element
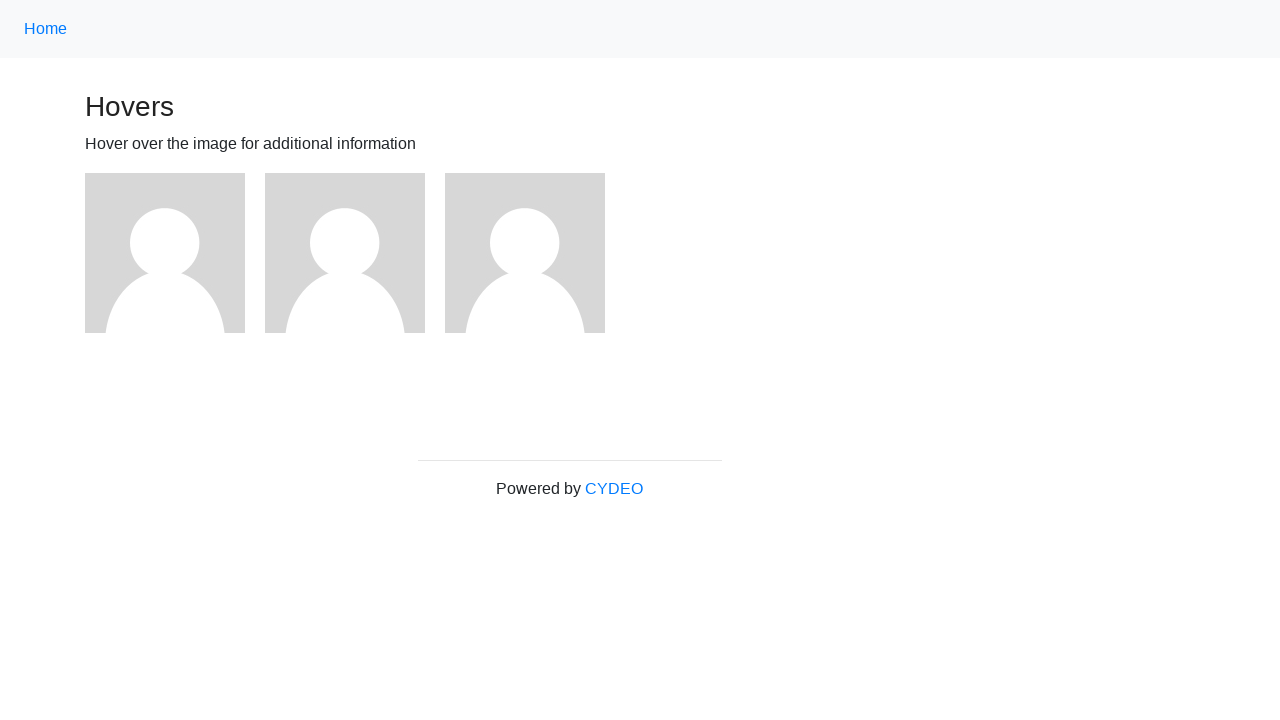

Hovered over first image at (165, 253) on (//img)[1]
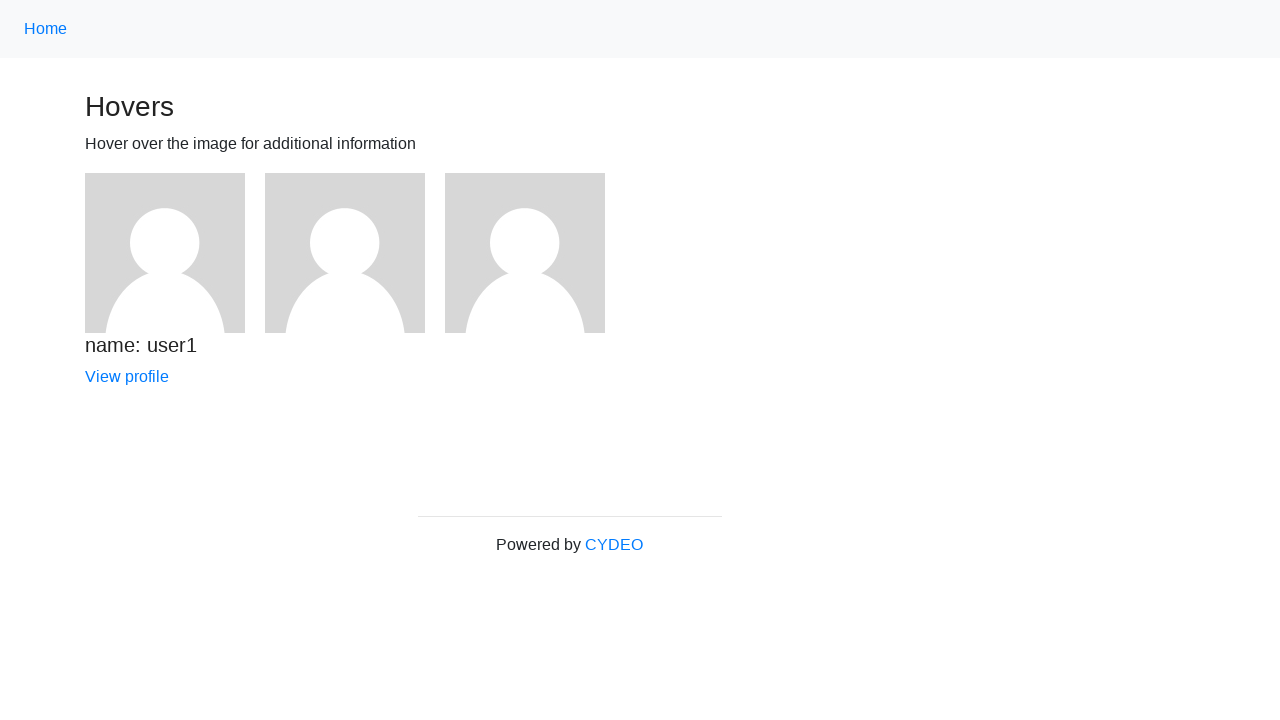

Verified user1 is visible after hovering on first image
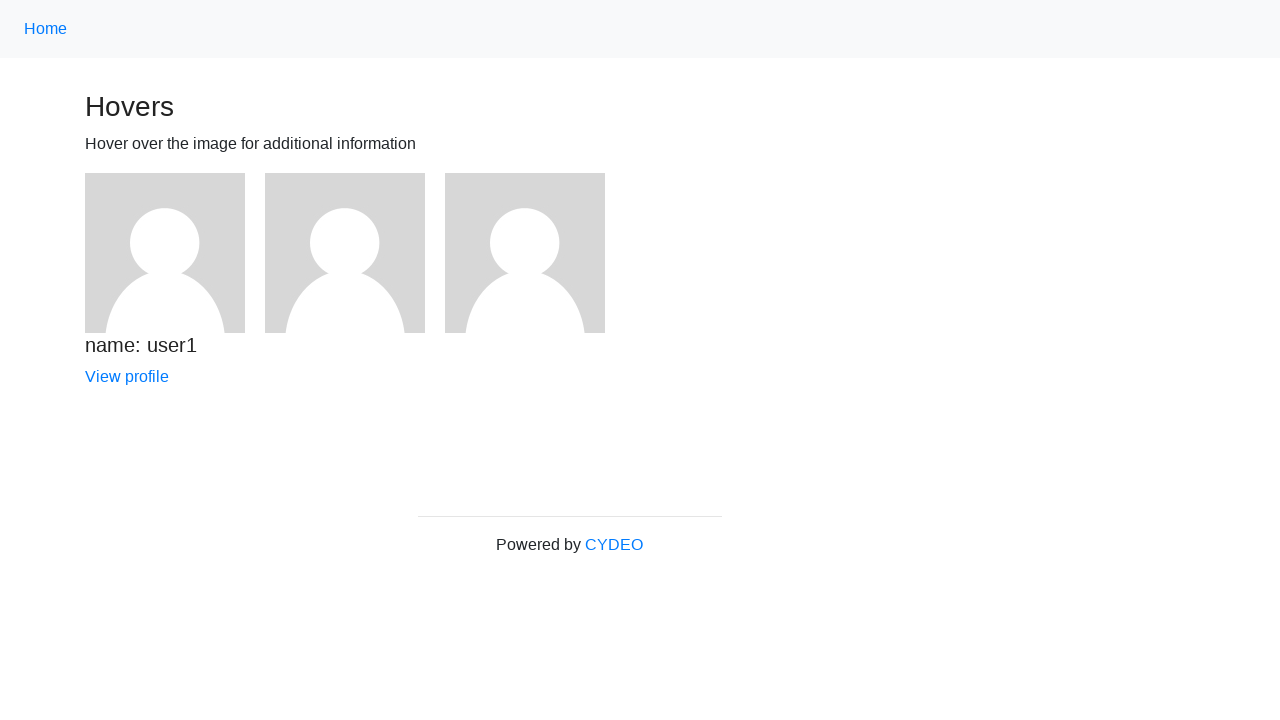

Hovered over second image at (345, 253) on (//img)[2]
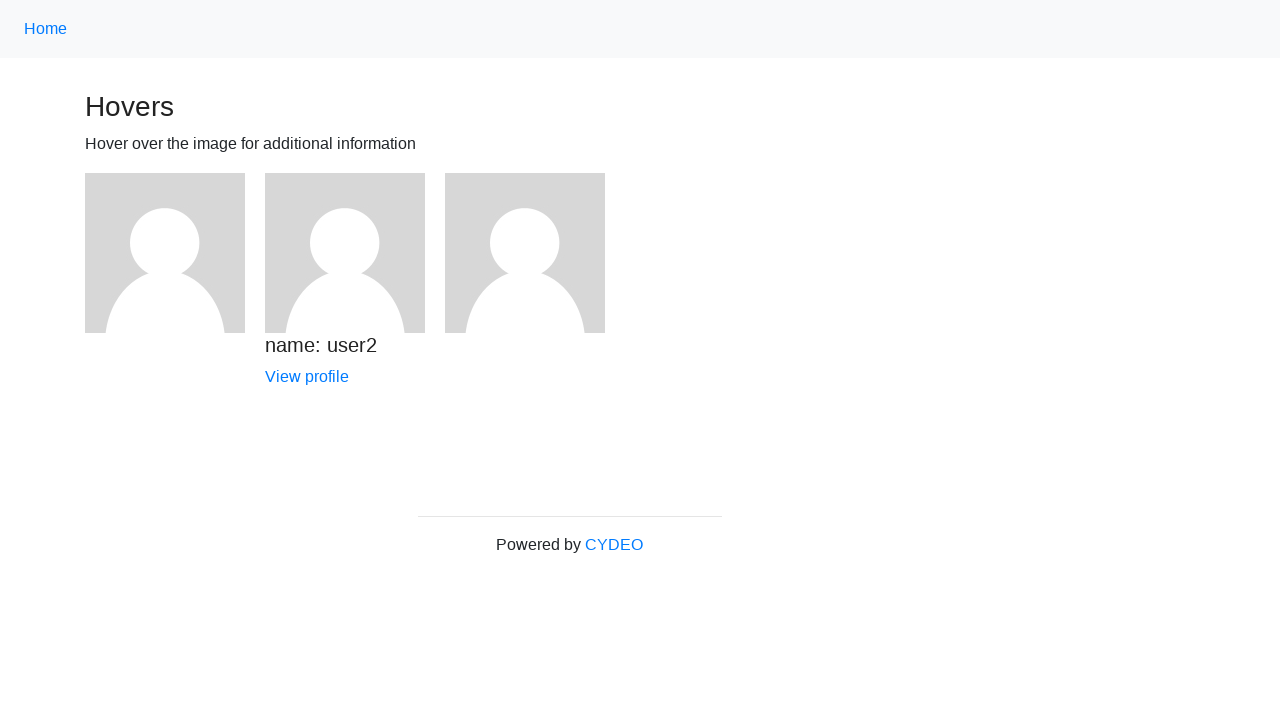

Verified user2 is visible after hovering on second image
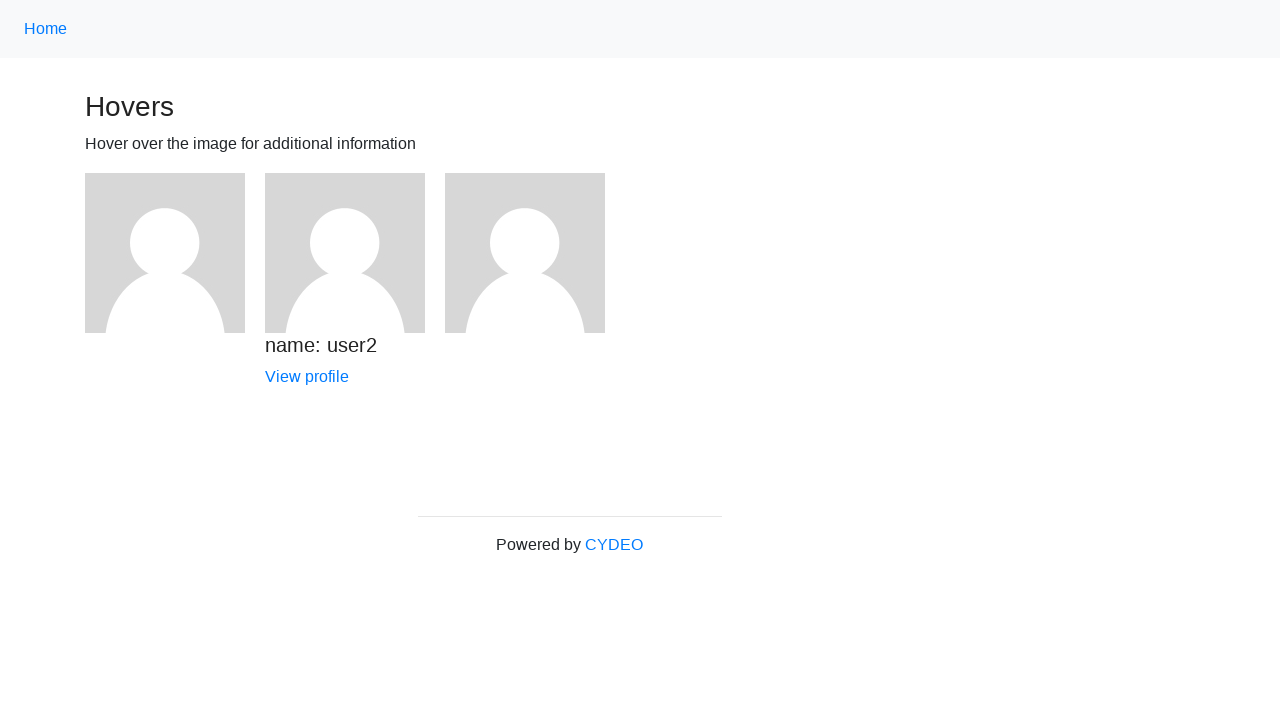

Hovered over third image at (525, 253) on (//img)[3]
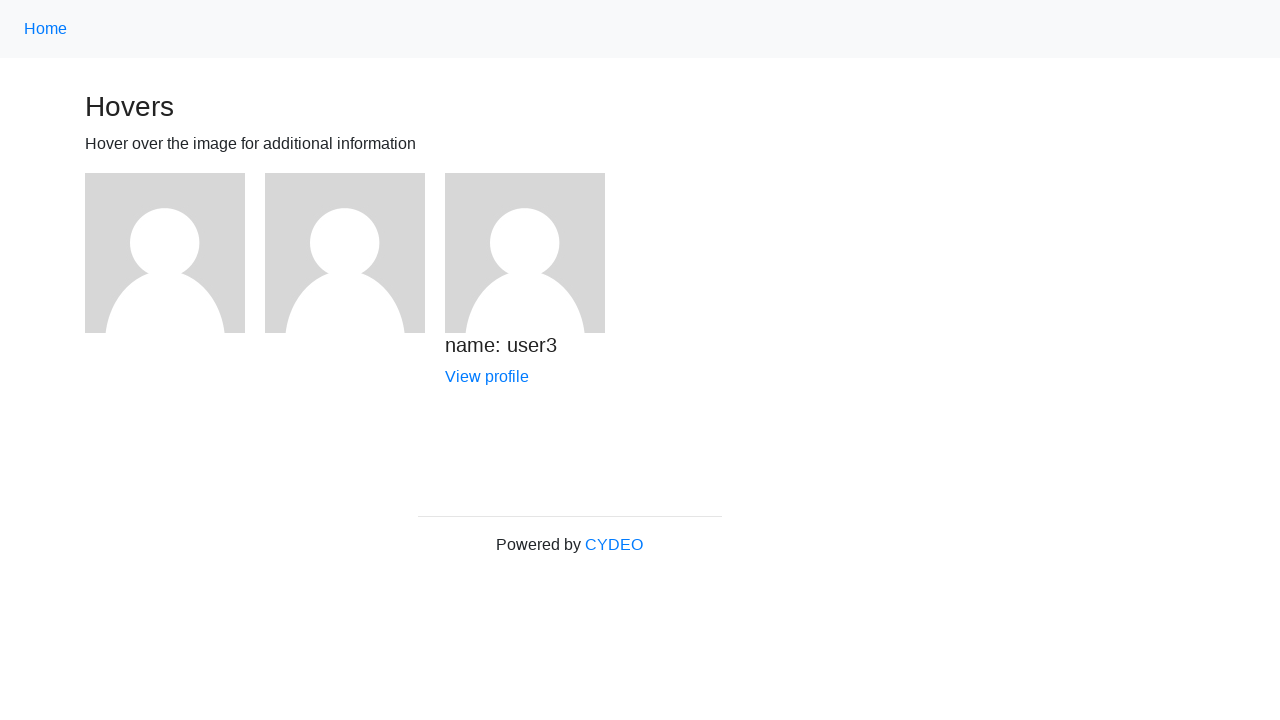

Verified user3 is visible after hovering on third image
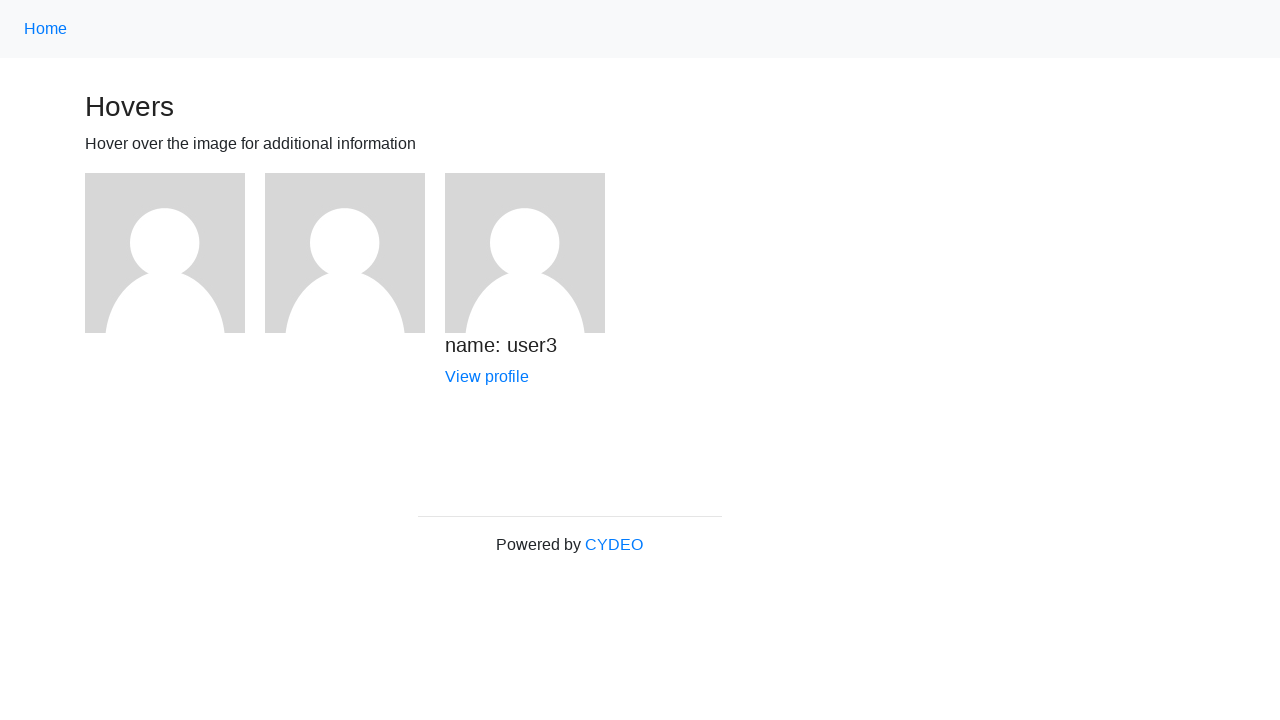

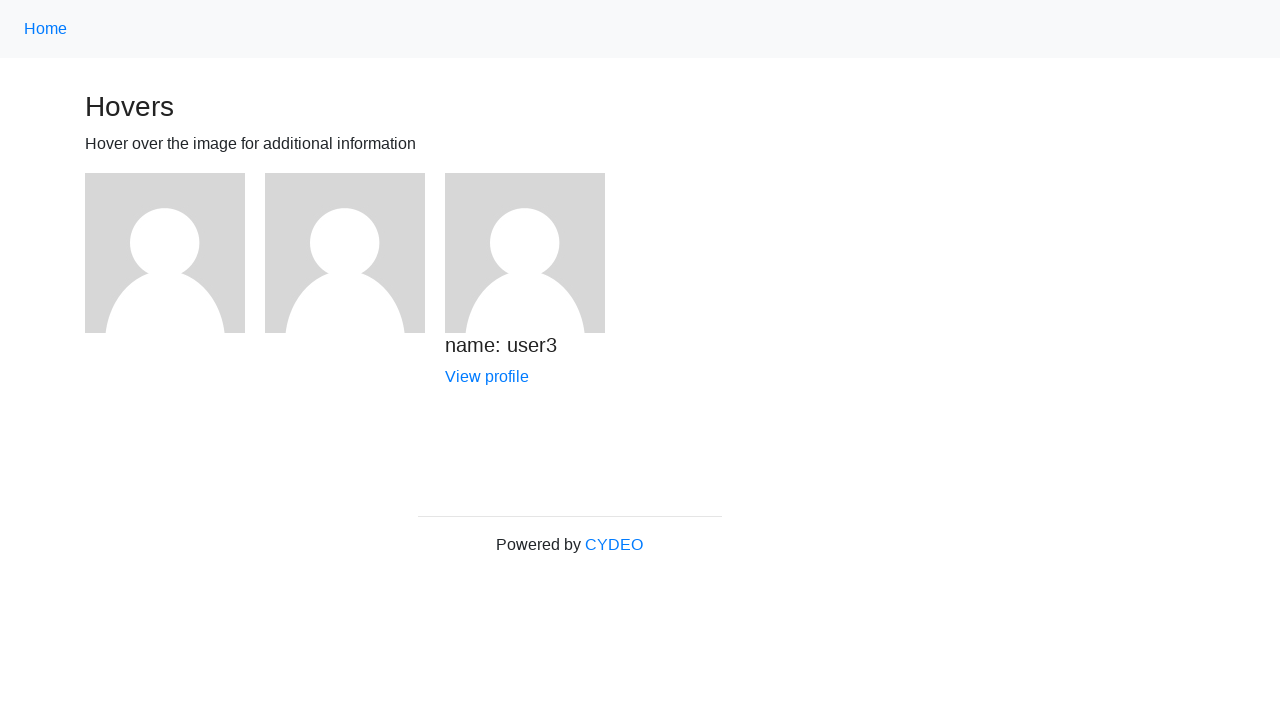